Navigates to the Selenium downloads page and locates a card link element using CSS selector

Starting URL: https://www.selenium.dev/downloads/

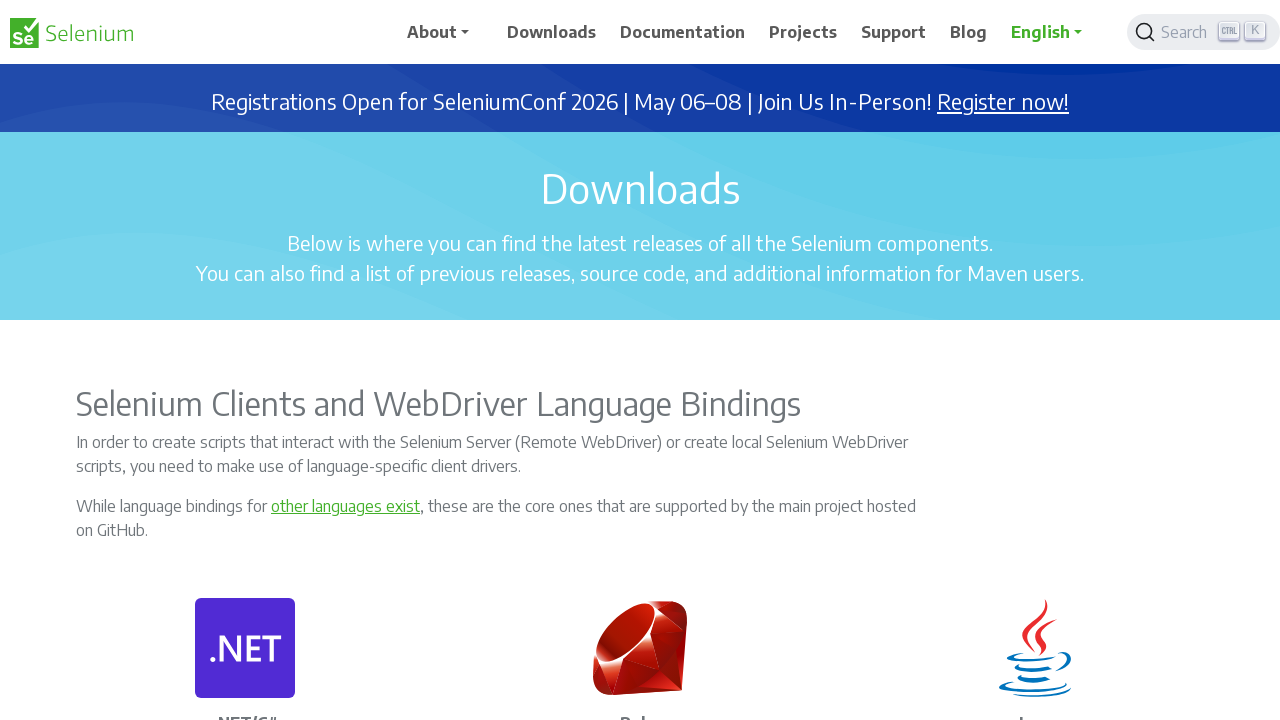

Clicked on card link element using CSS selector at (271, 360) on a.card-link
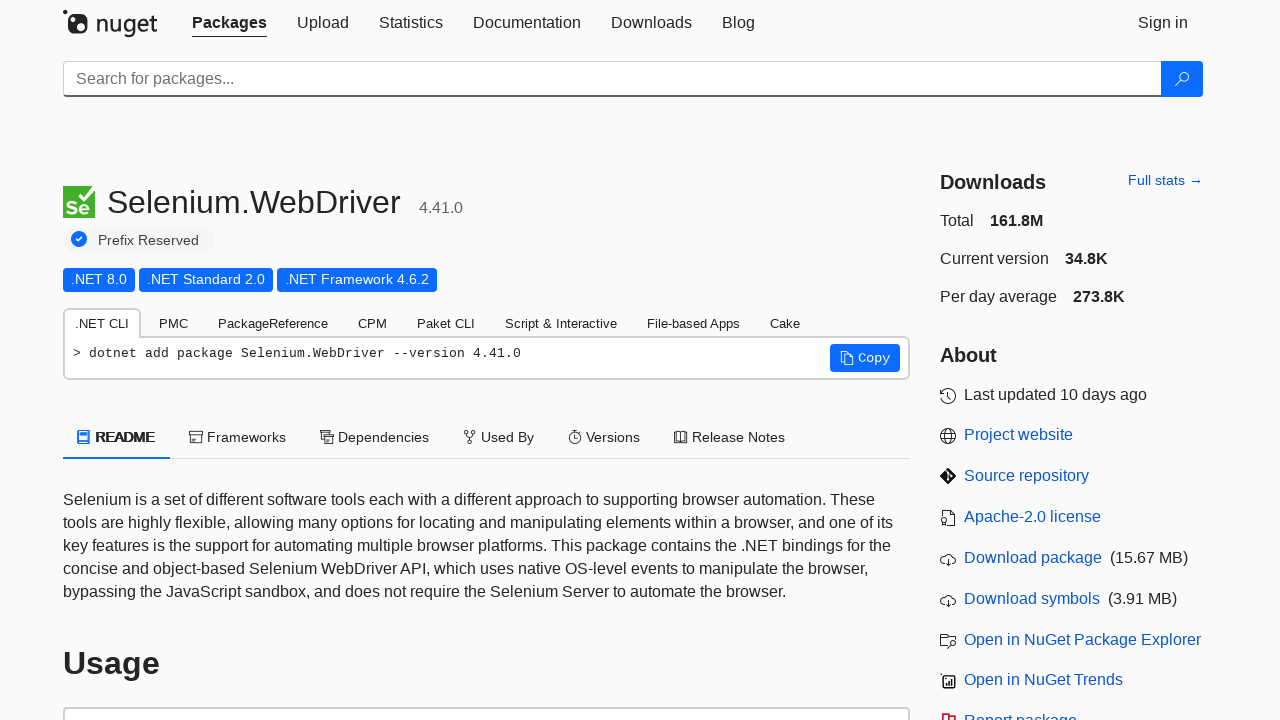

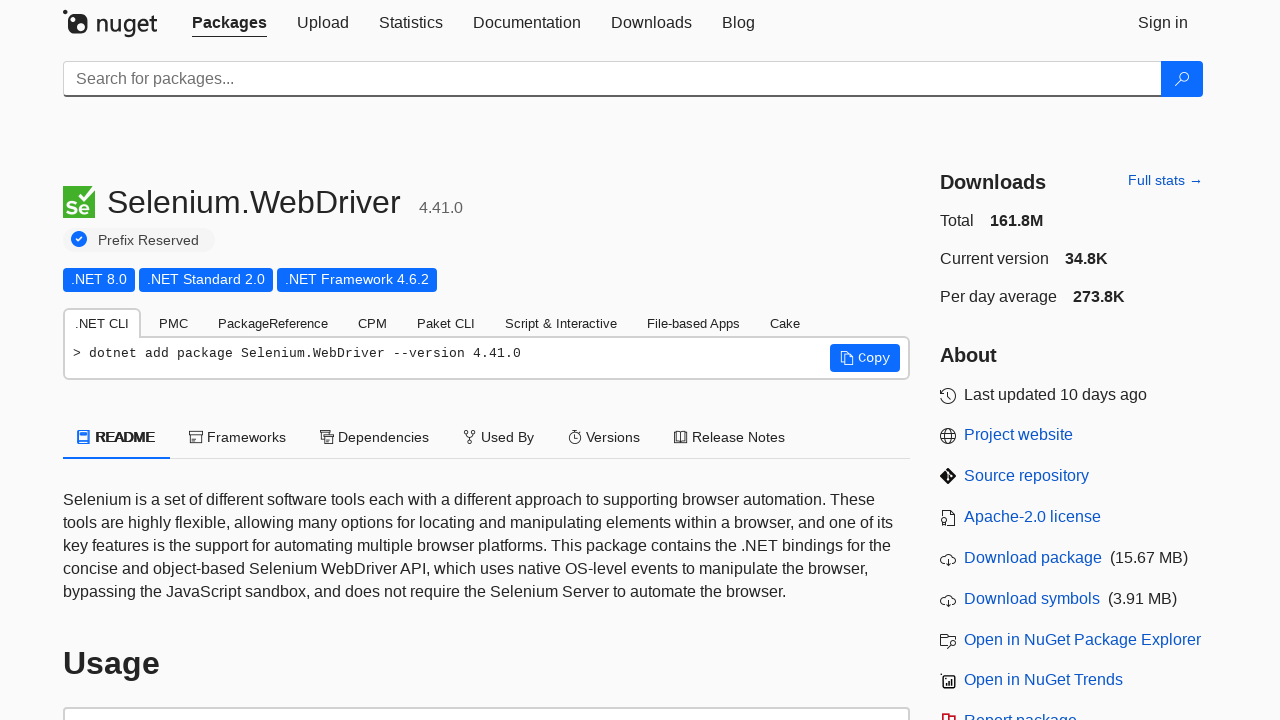